Tests JavaScript alert handling by clicking a button that triggers an alert, accepting the alert, and verifying the result message displays correctly

Starting URL: https://the-internet.herokuapp.com/javascript_alerts

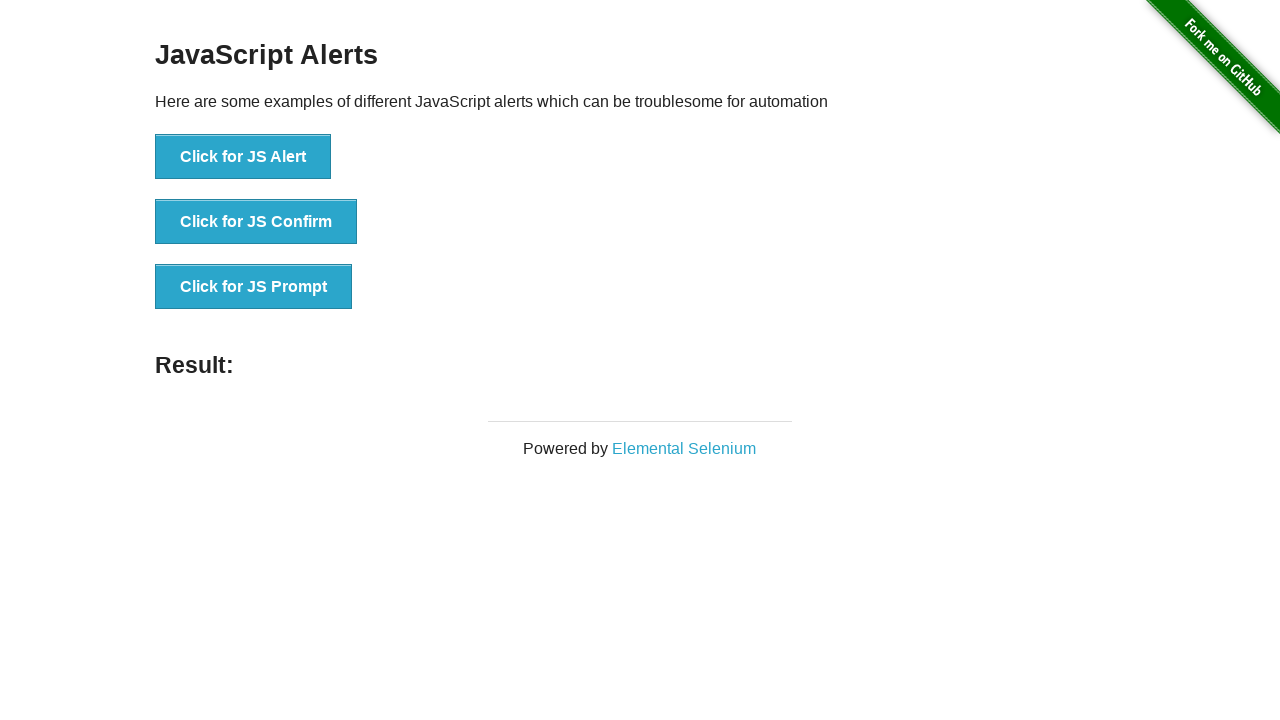

Clicked button to trigger JavaScript alert at (243, 157) on button[onclick='jsAlert()']
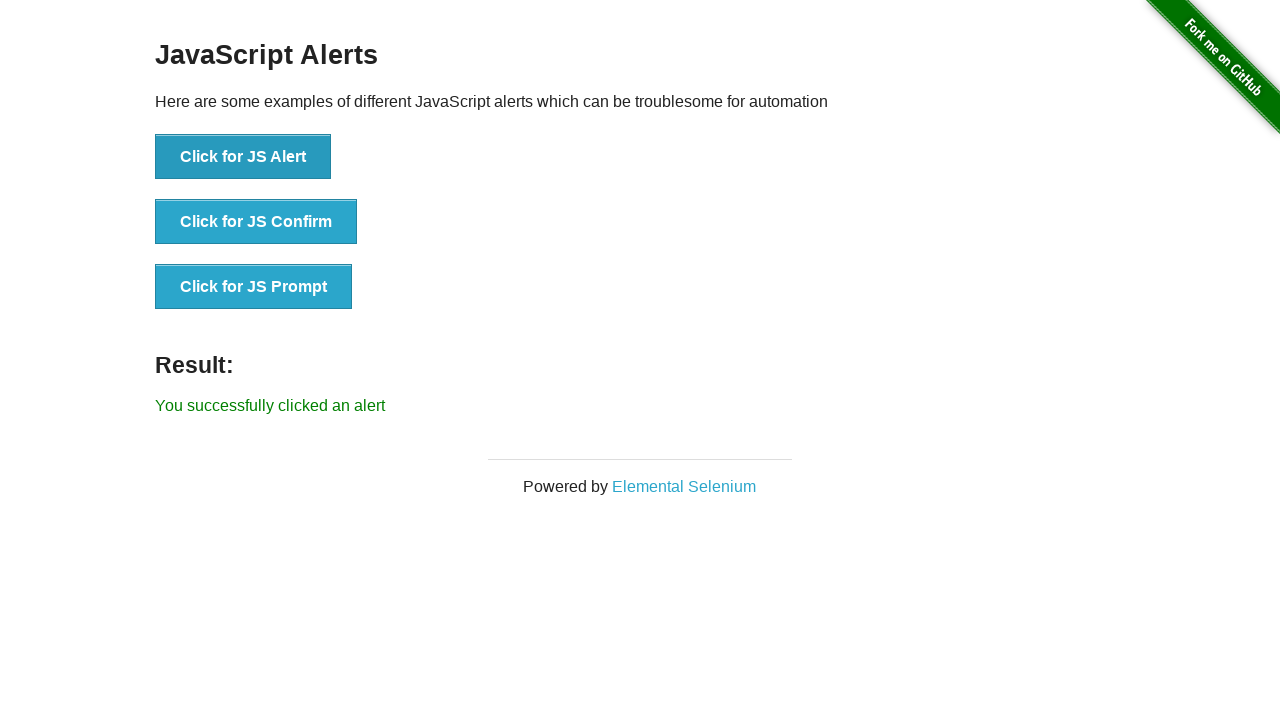

Set up dialog handler to accept alerts
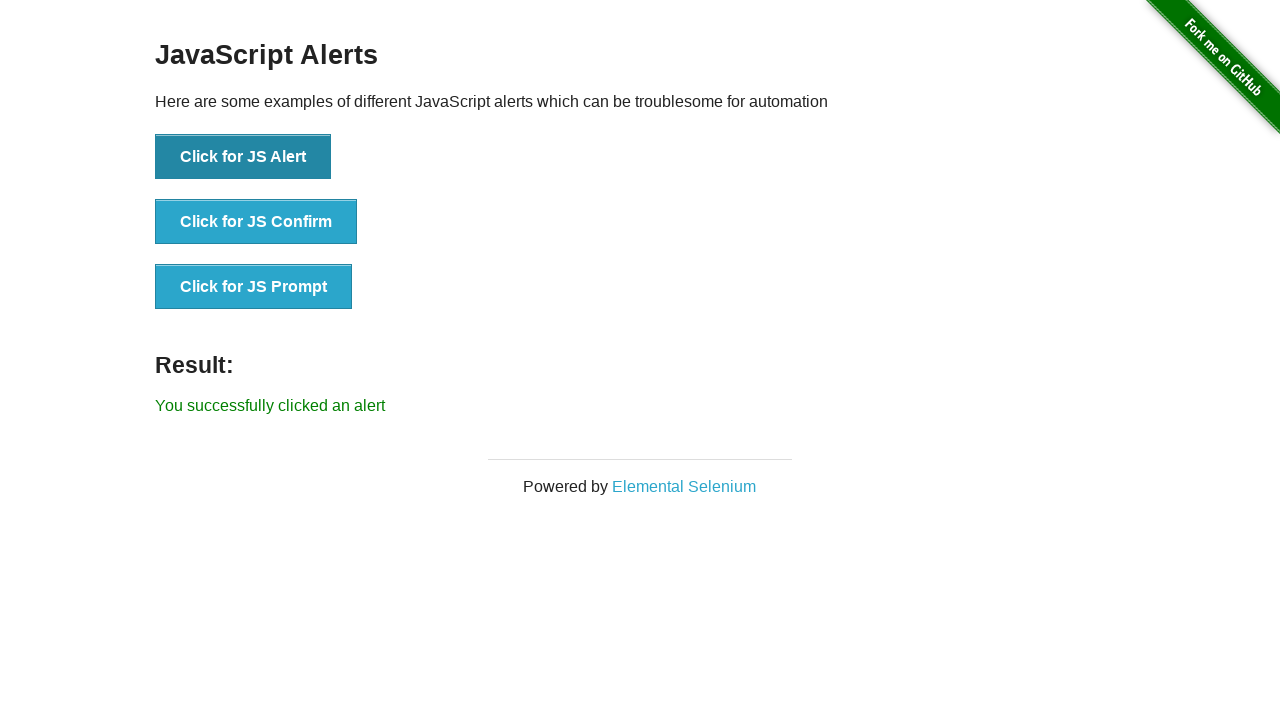

Clicked button to trigger alert and auto-accepted it at (243, 157) on button[onclick='jsAlert()']
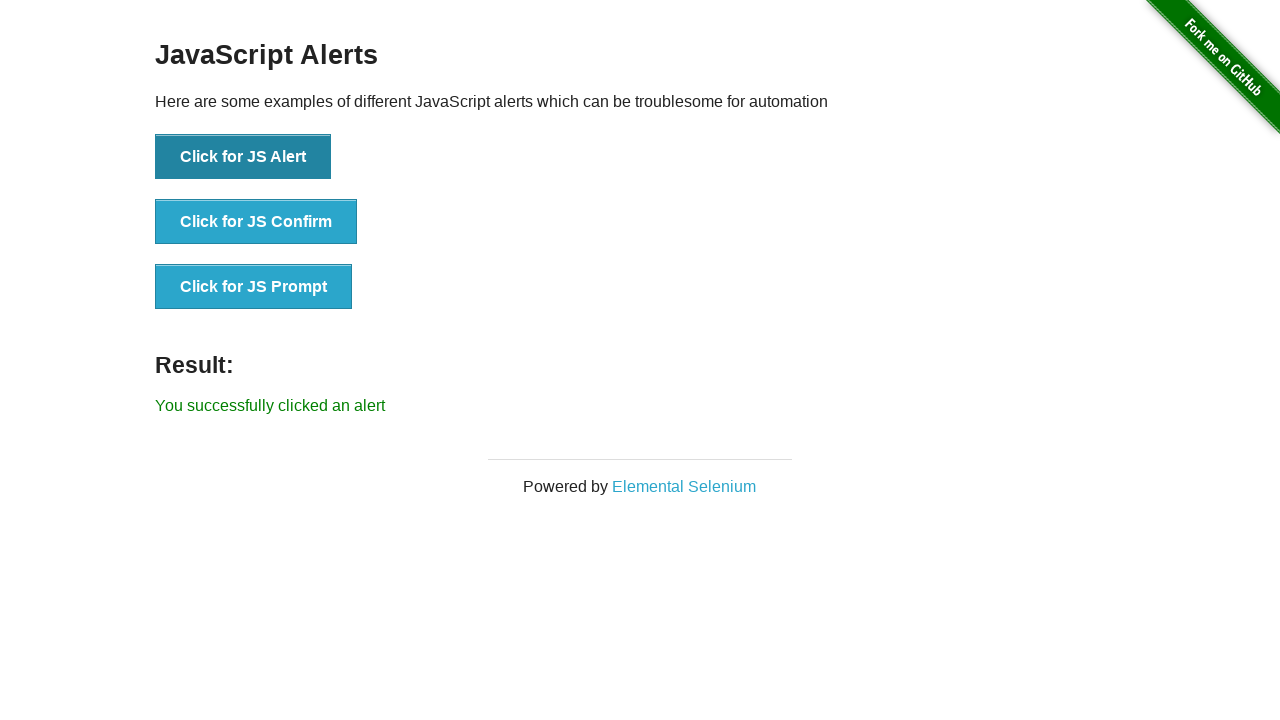

Verified success message 'You successfully clicked an alert' is displayed
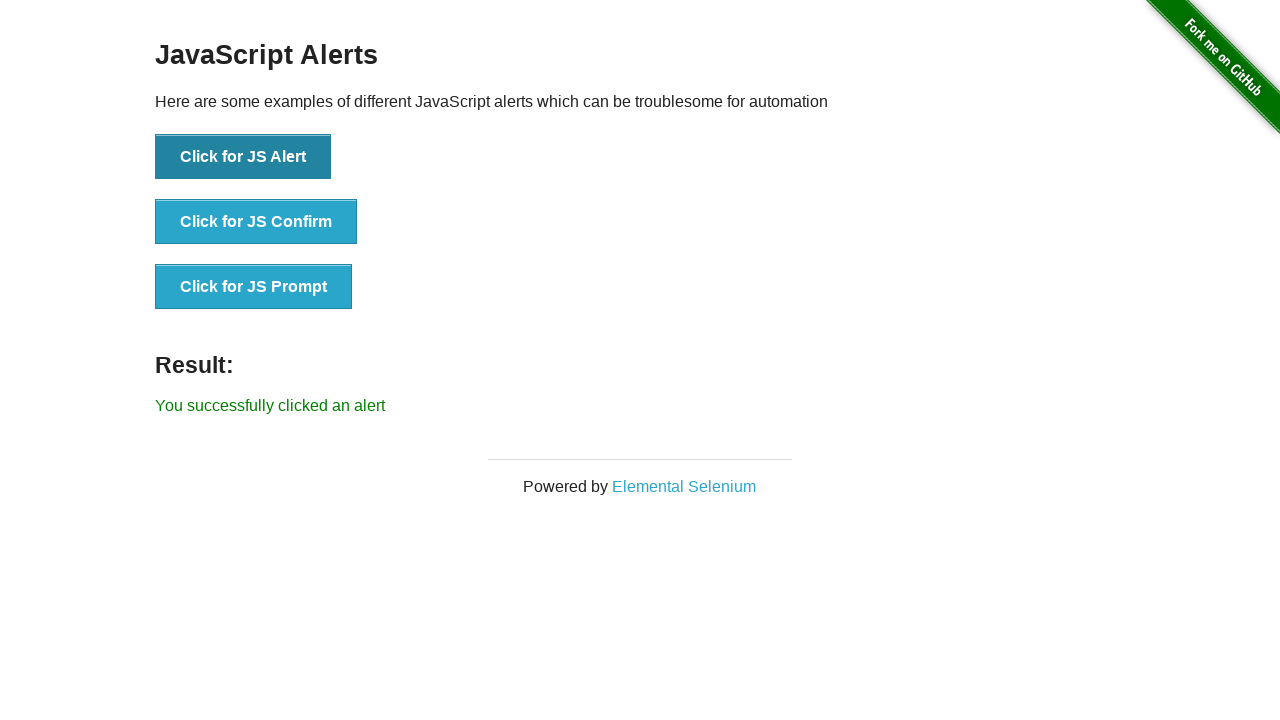

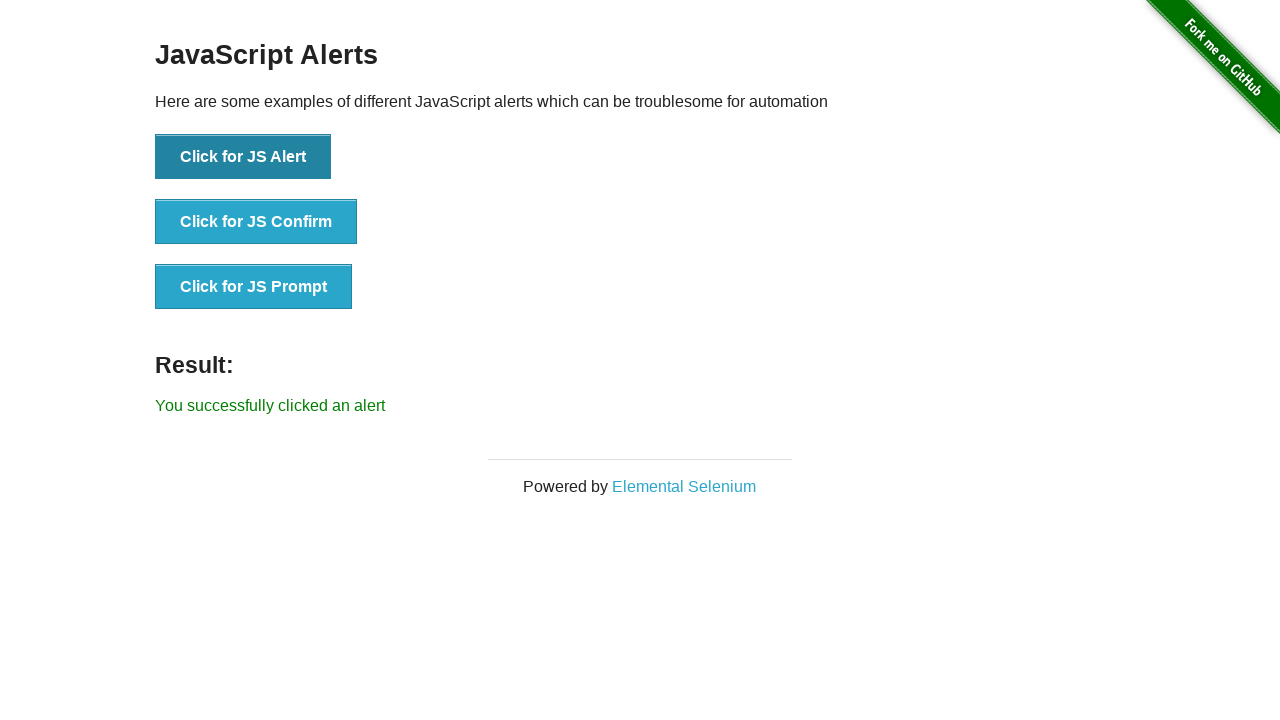